Tests Contact form on Demoblaze by filling email, name, and message fields

Starting URL: https://www.demoblaze.com/

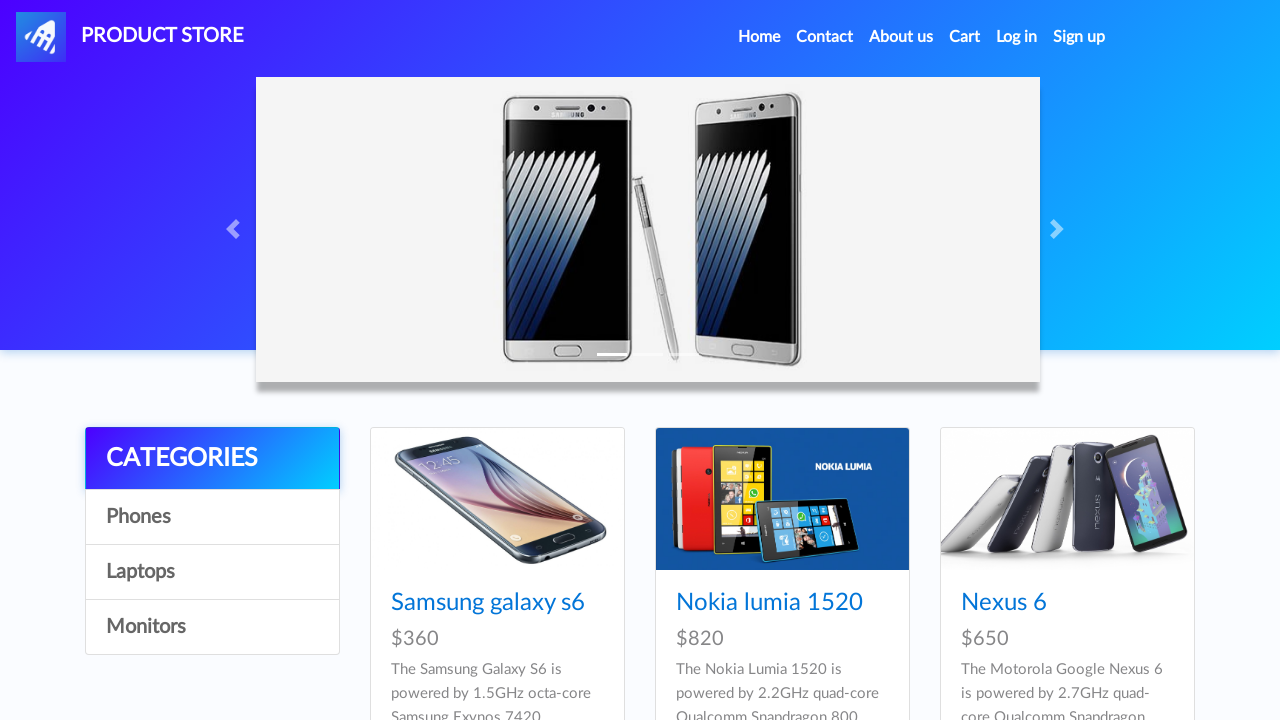

Clicked Contact link in navbar at (825, 37) on #navbarExample a.nav-link:text('Contact')
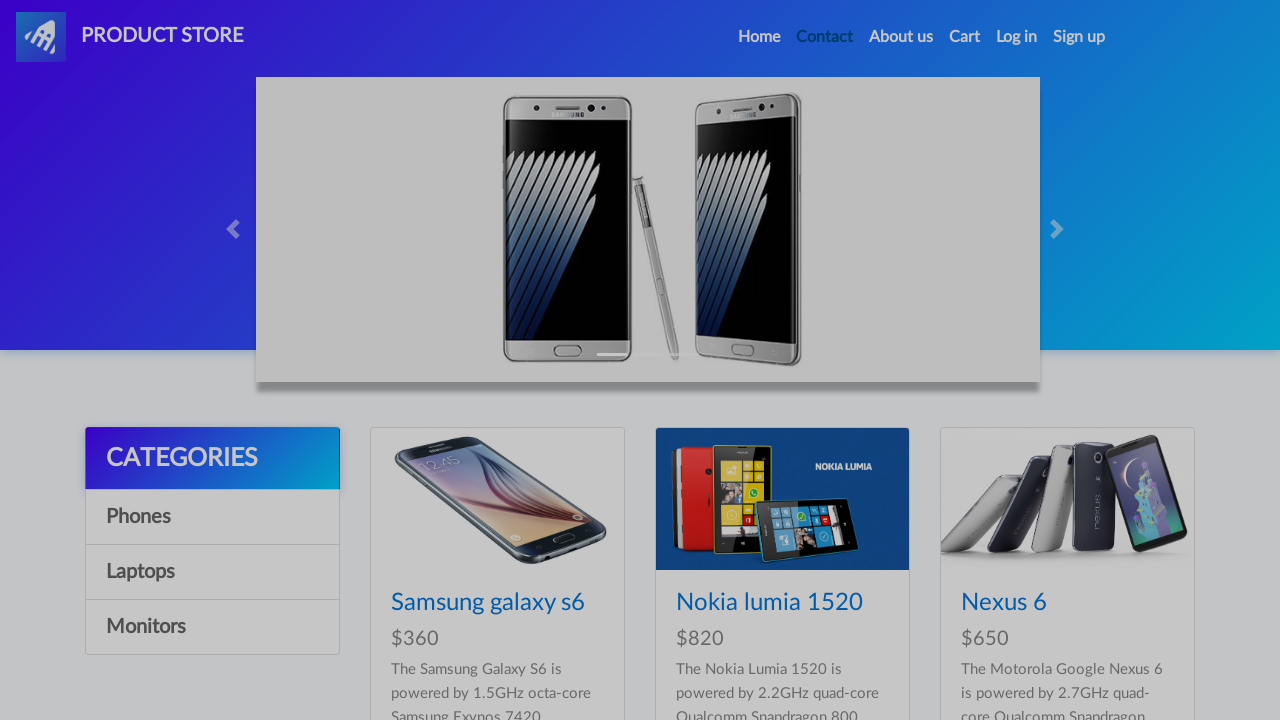

Filled email field with 'testcontact@example.com' on #recipient-email
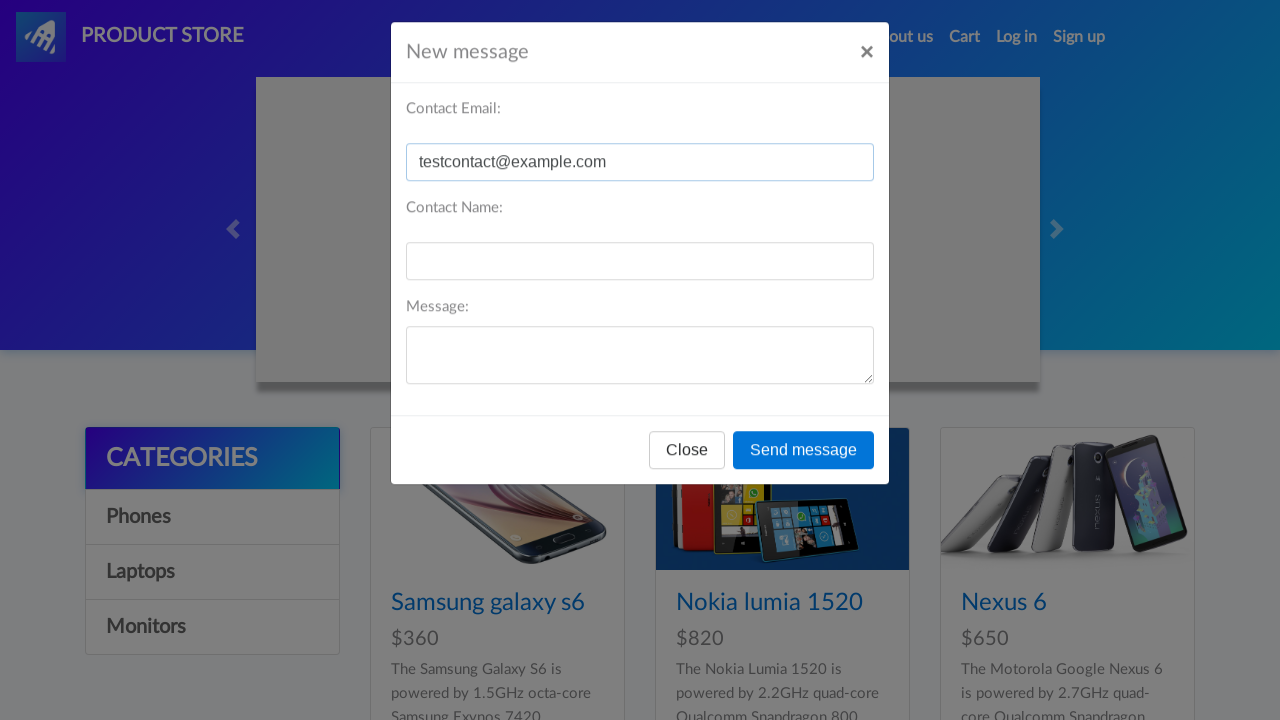

Filled name field with 'TestUser' on #recipient-name
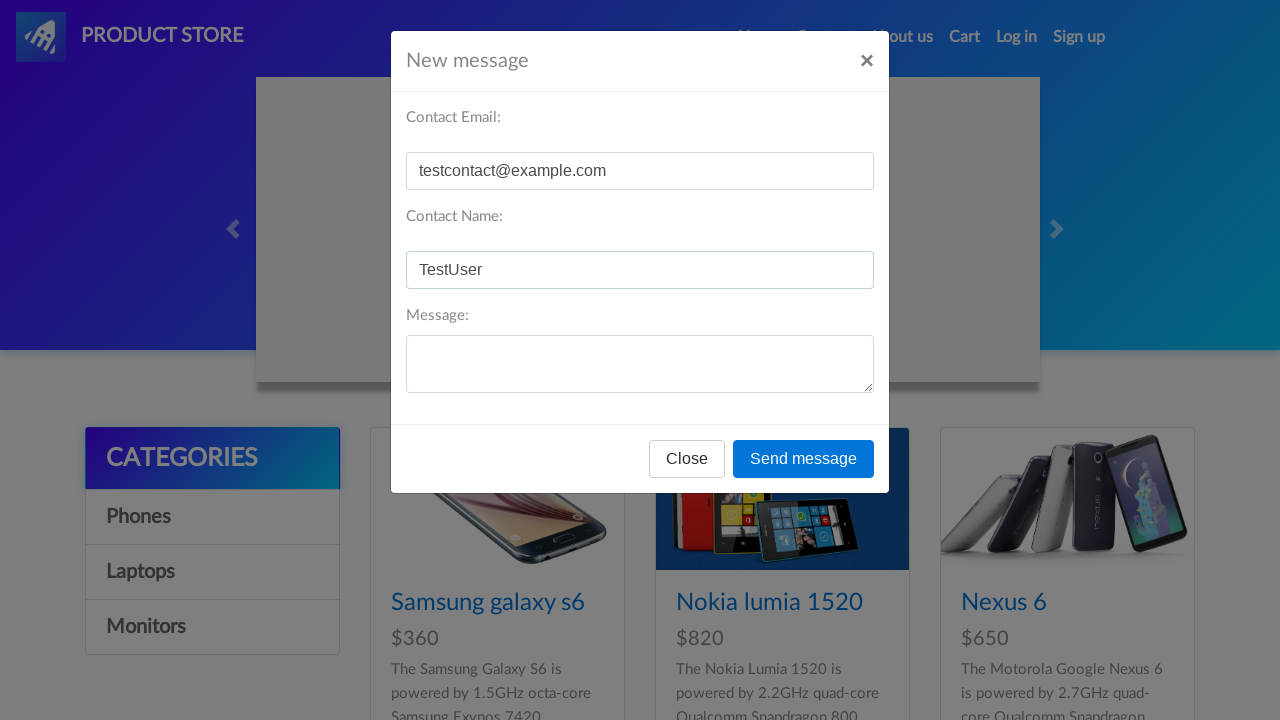

Filled message field with 'Hello, this is a test message' on #message-text
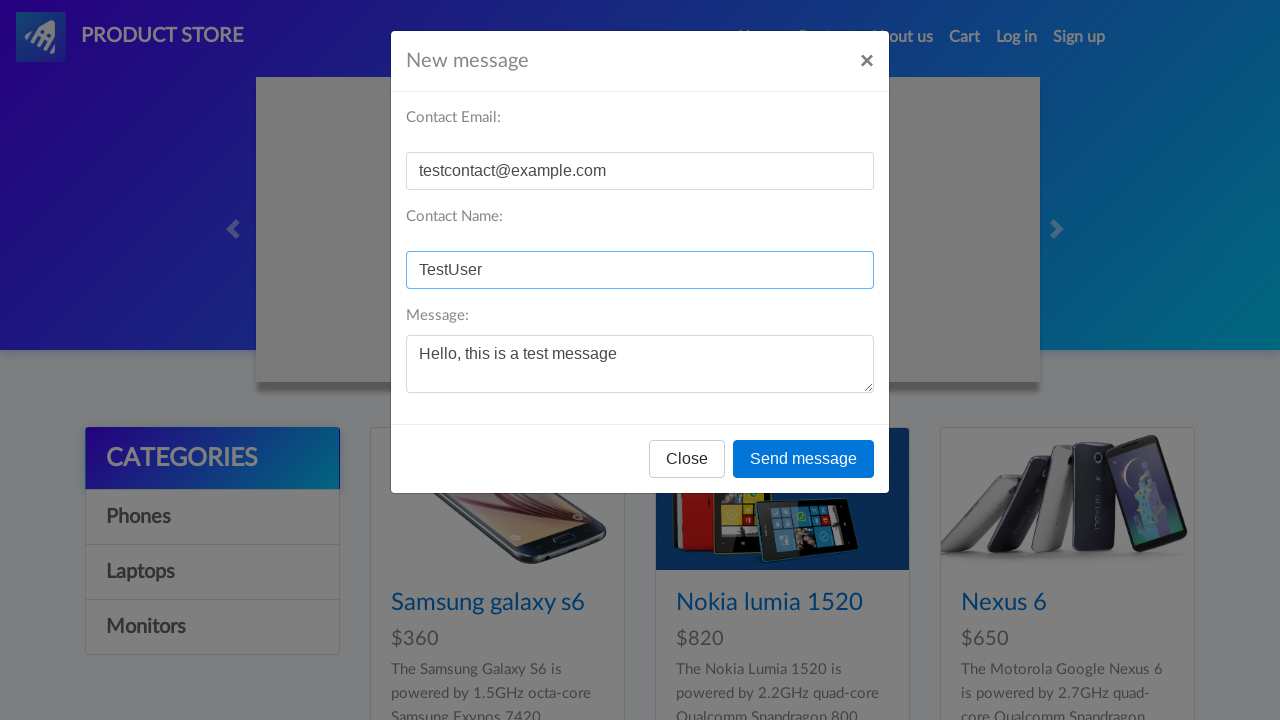

Clicked send button at (804, 459) on button[onclick='send()']
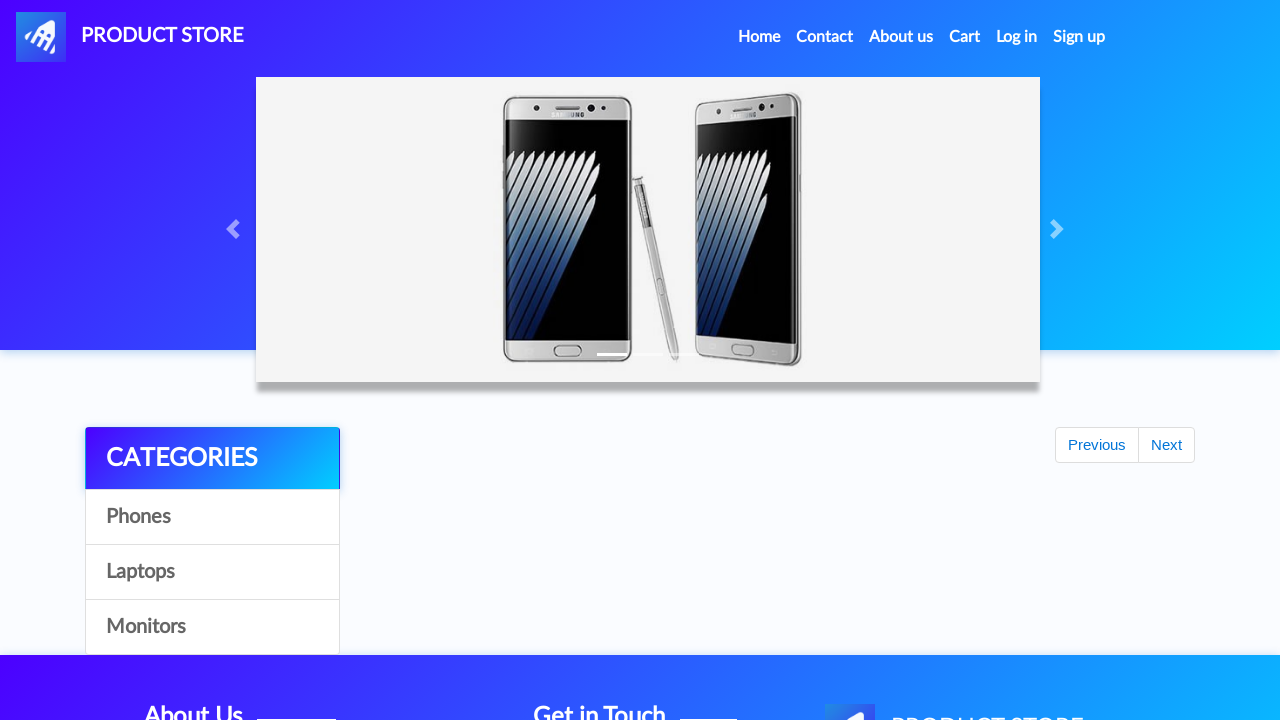

Accepted dialog alert - thank you message appeared
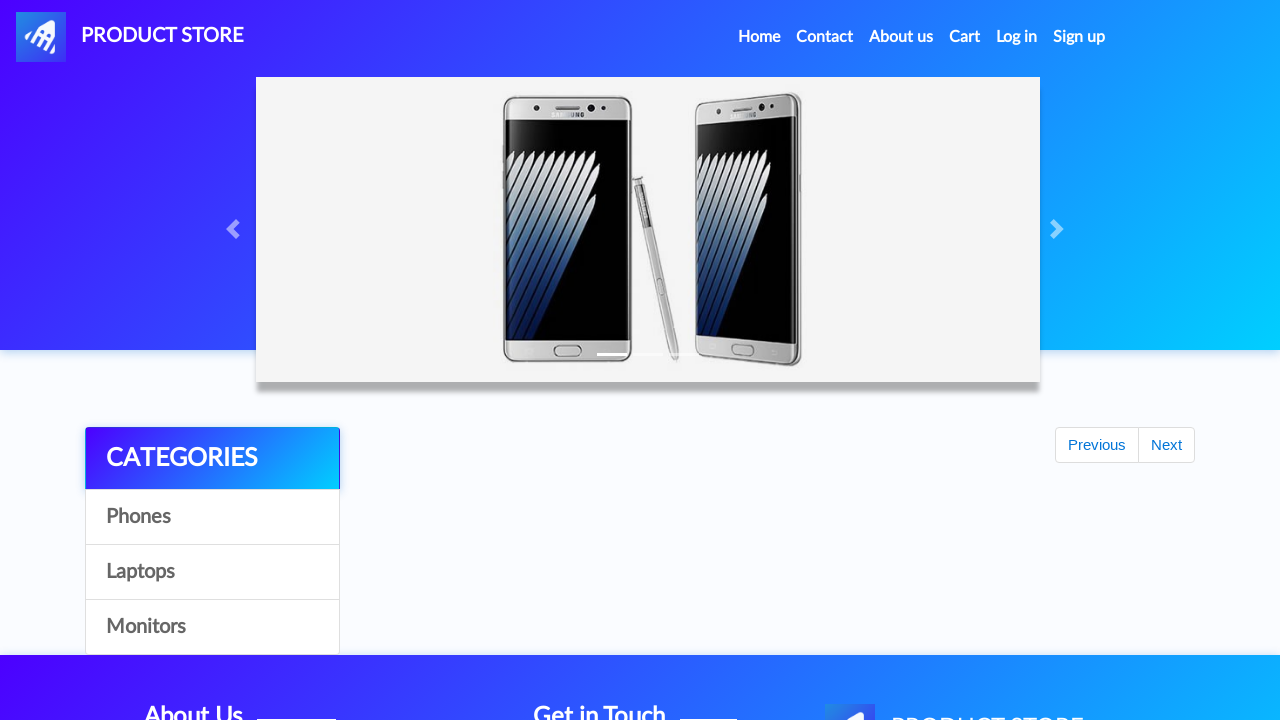

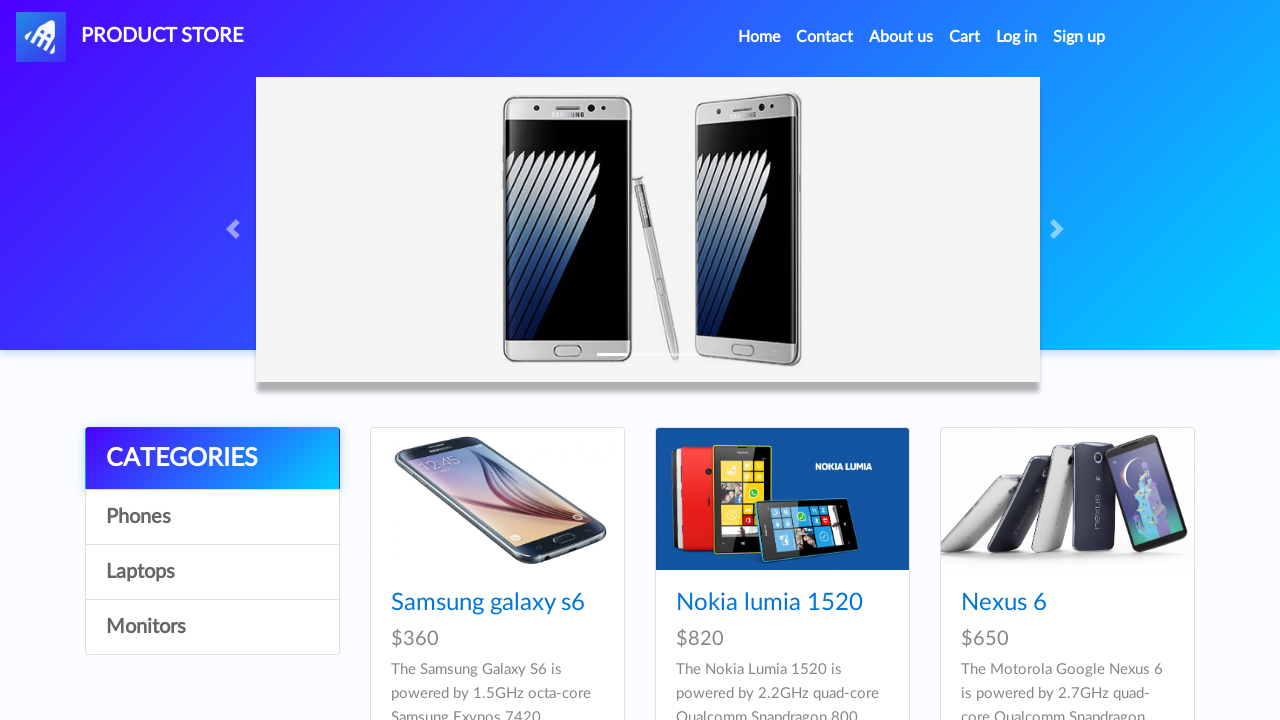